Tests dynamic loading functionality by clicking the Start button and waiting for the loading indicator to disappear before verifying the "Hello World!" text

Starting URL: https://the-internet.herokuapp.com/dynamic_loading/1

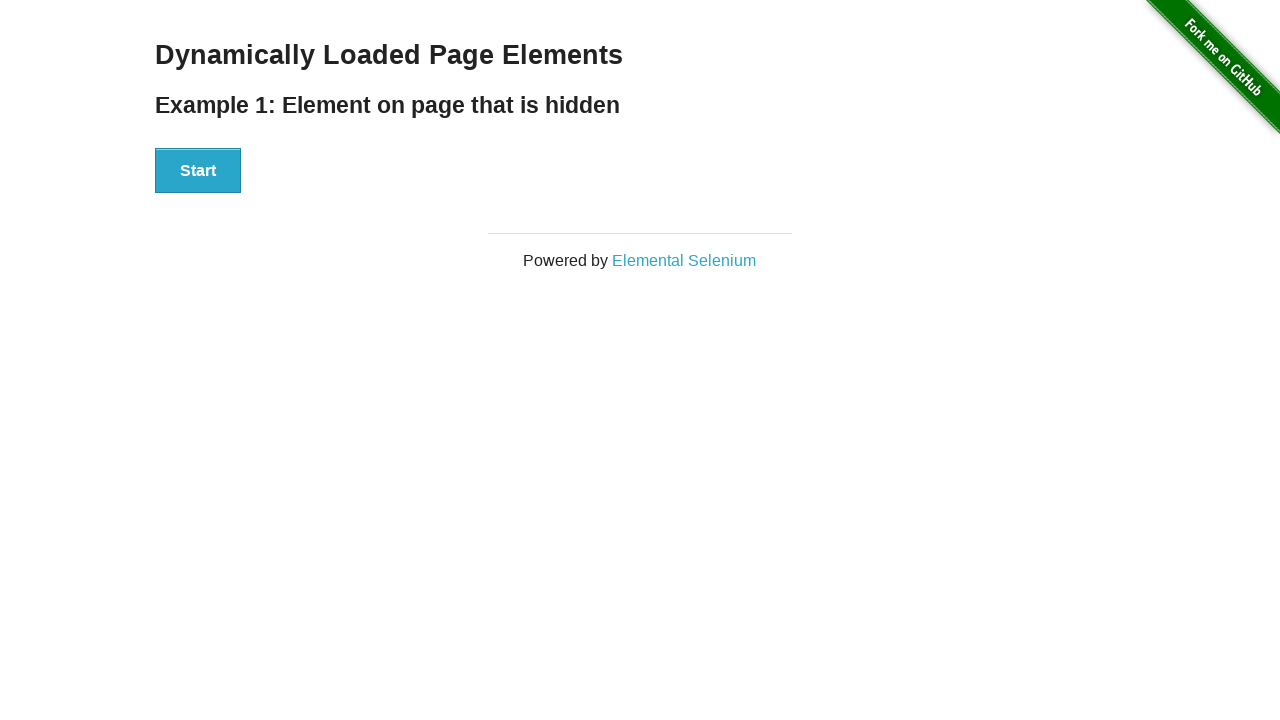

Clicked the Start button at (198, 171) on xpath=//button
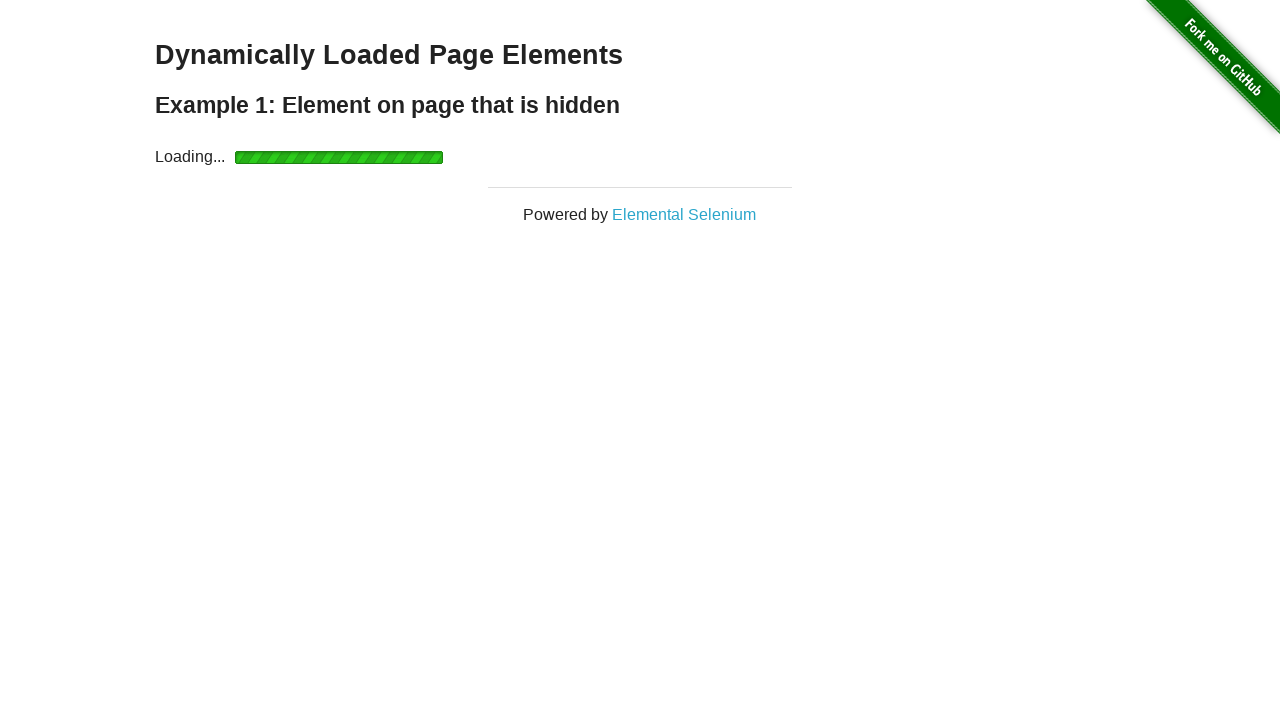

Loading indicator disappeared
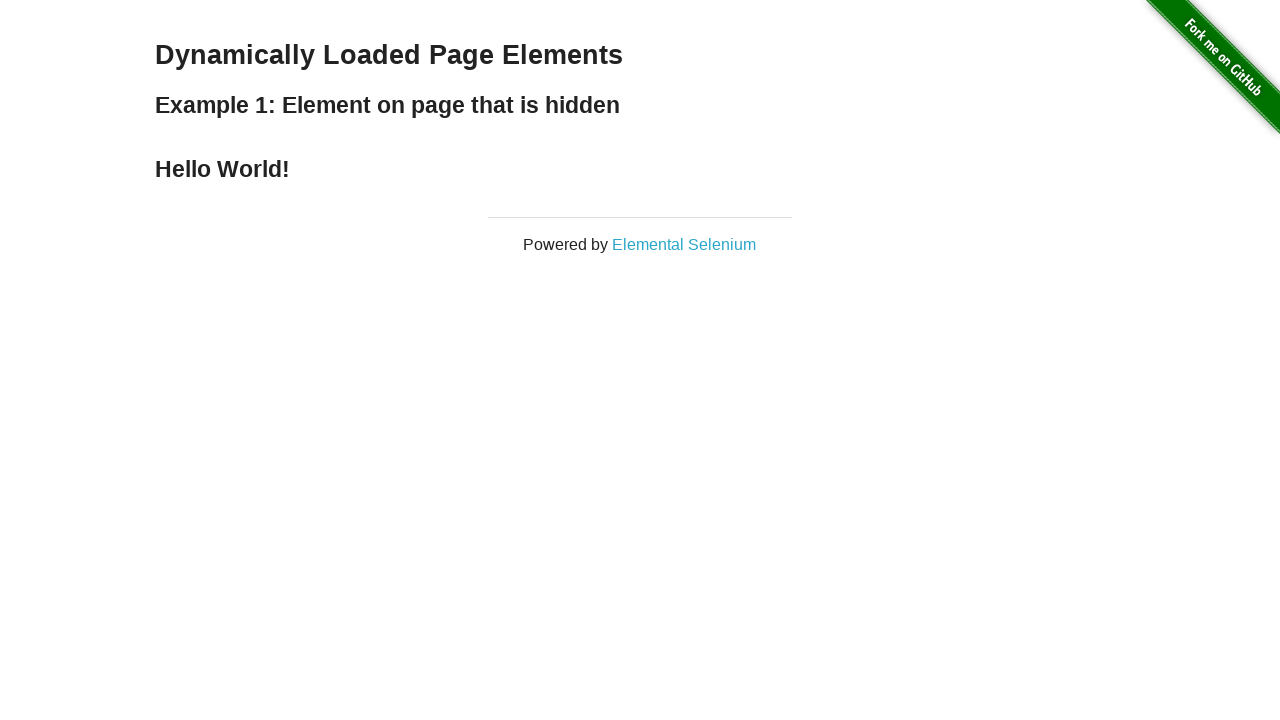

Located the Hello World! text element
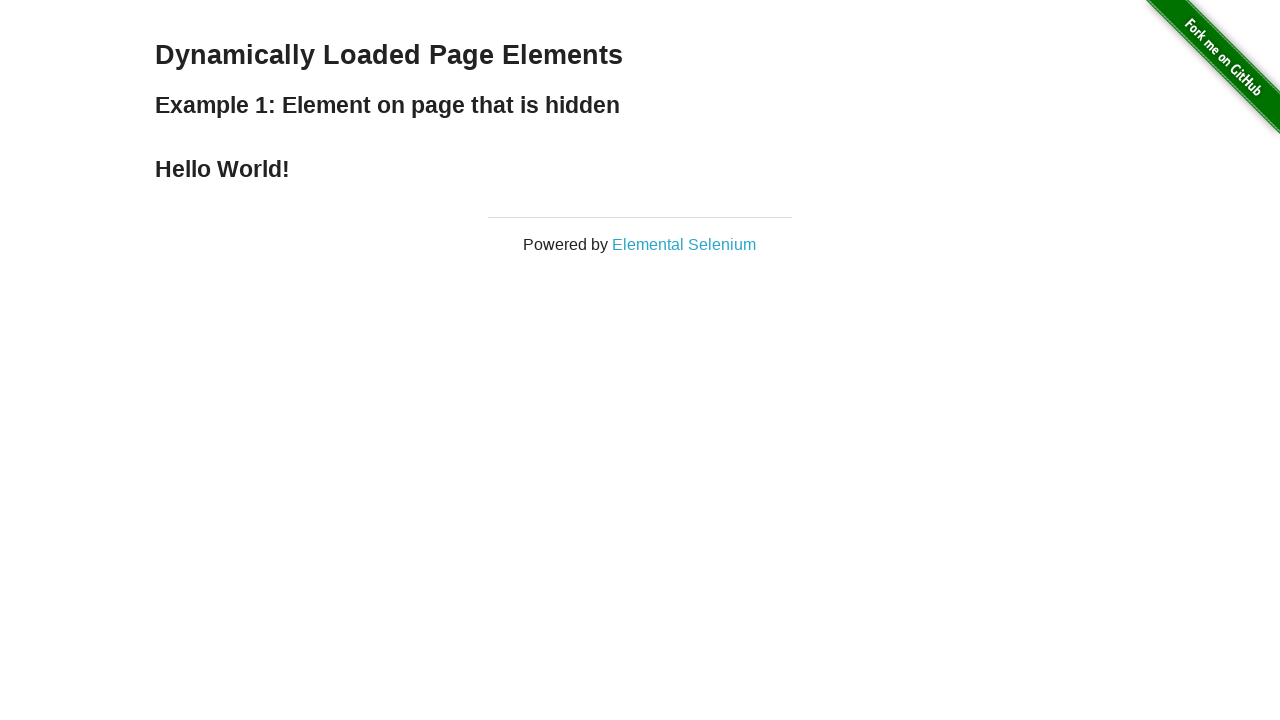

Verified 'Hello World!' text is displayed correctly
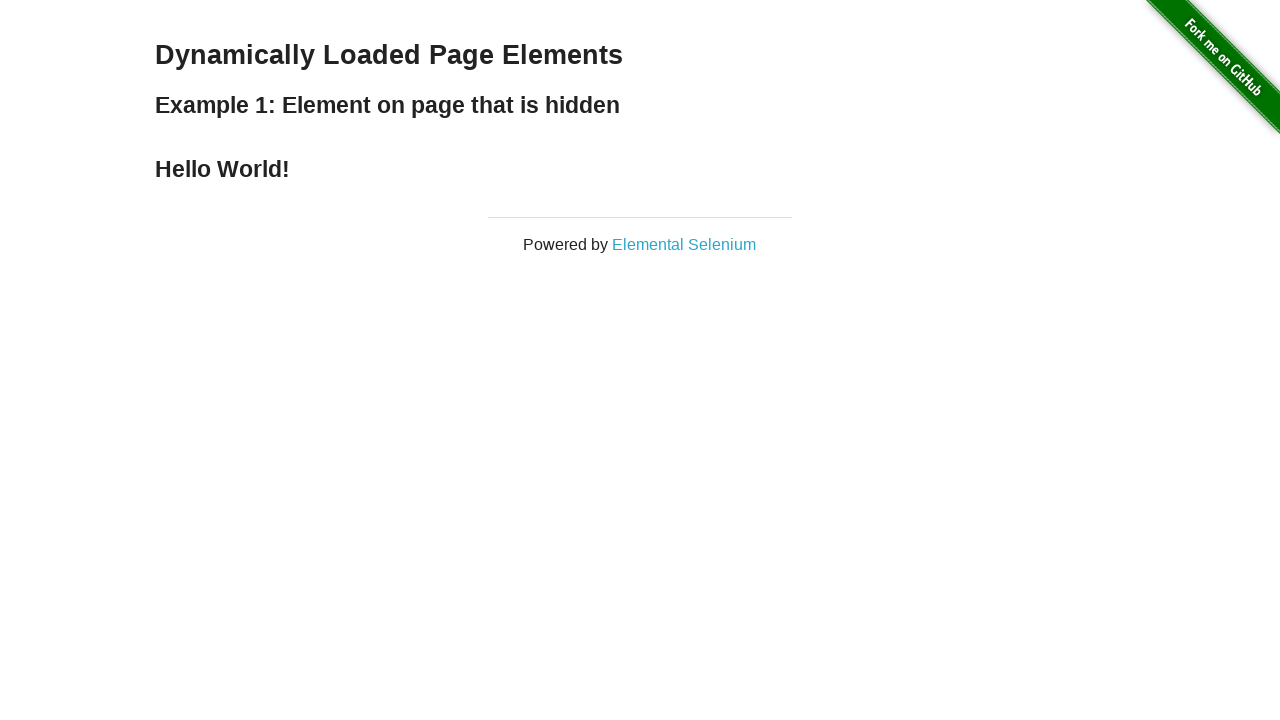

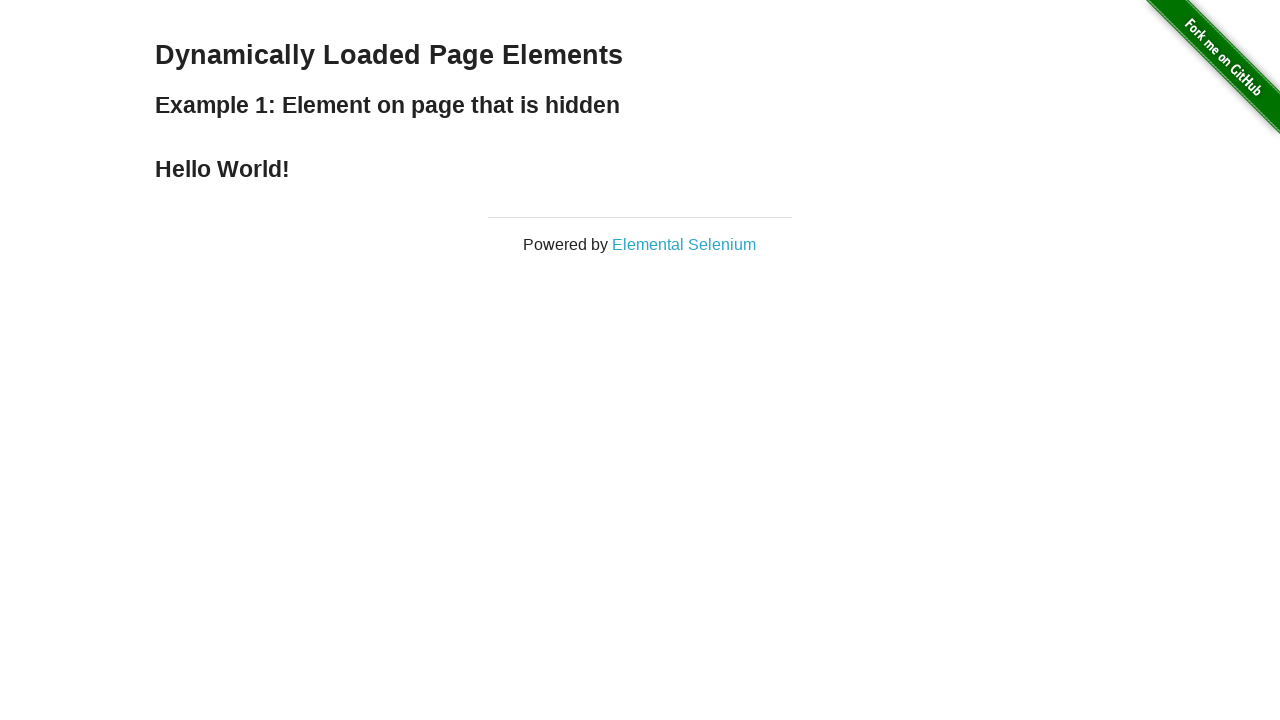